Tests that the browser back button navigates through filter history correctly

Starting URL: https://demo.playwright.dev/todomvc

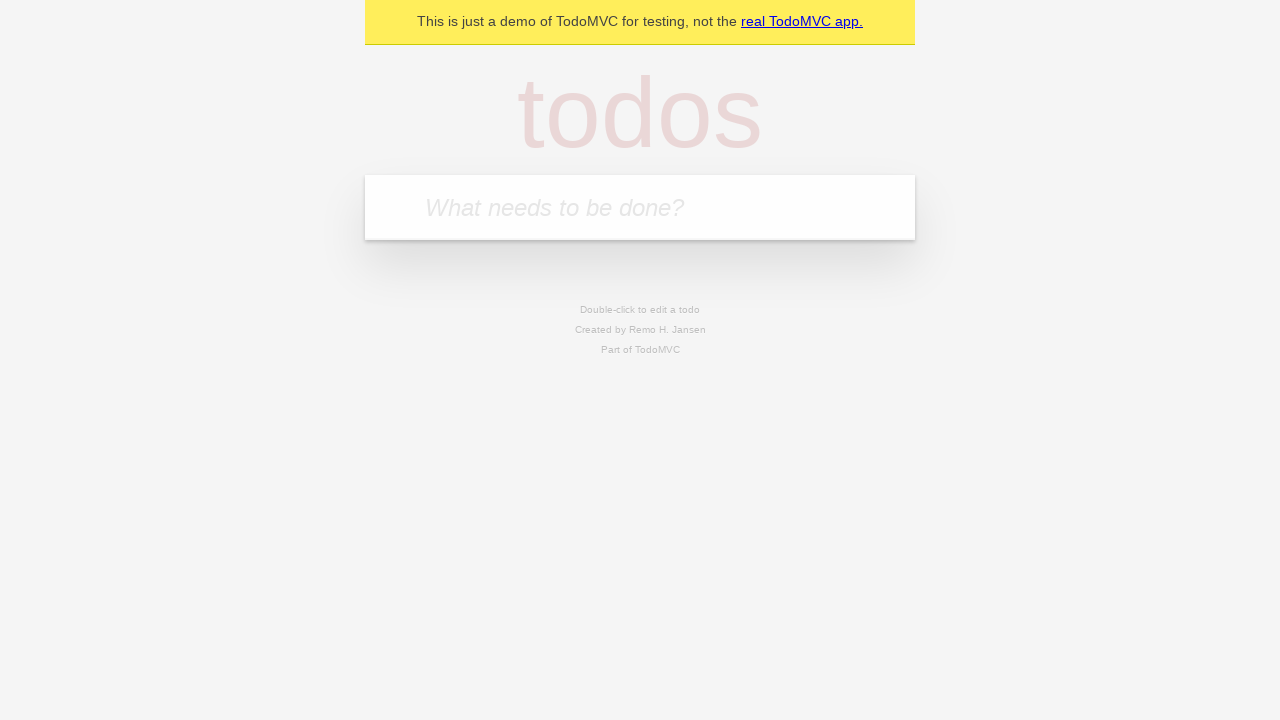

Filled todo input with 'buy some cheese' on internal:attr=[placeholder="What needs to be done?"i]
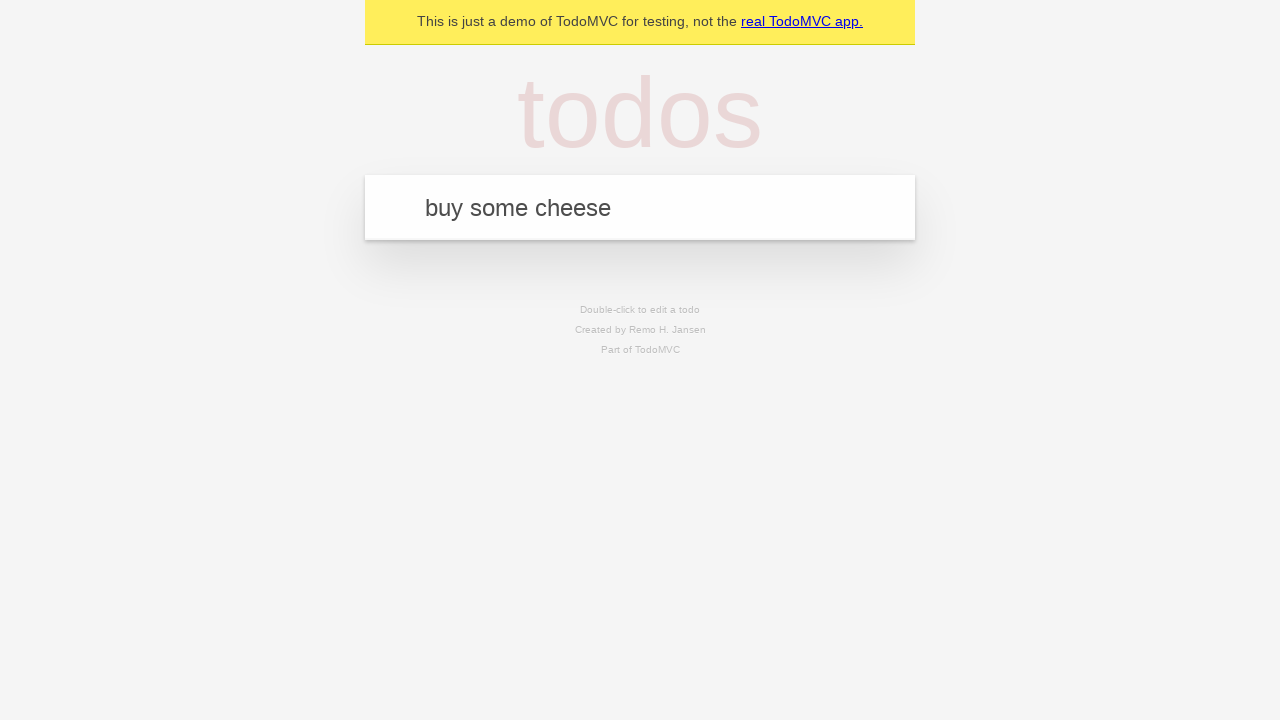

Pressed Enter to add first todo on internal:attr=[placeholder="What needs to be done?"i]
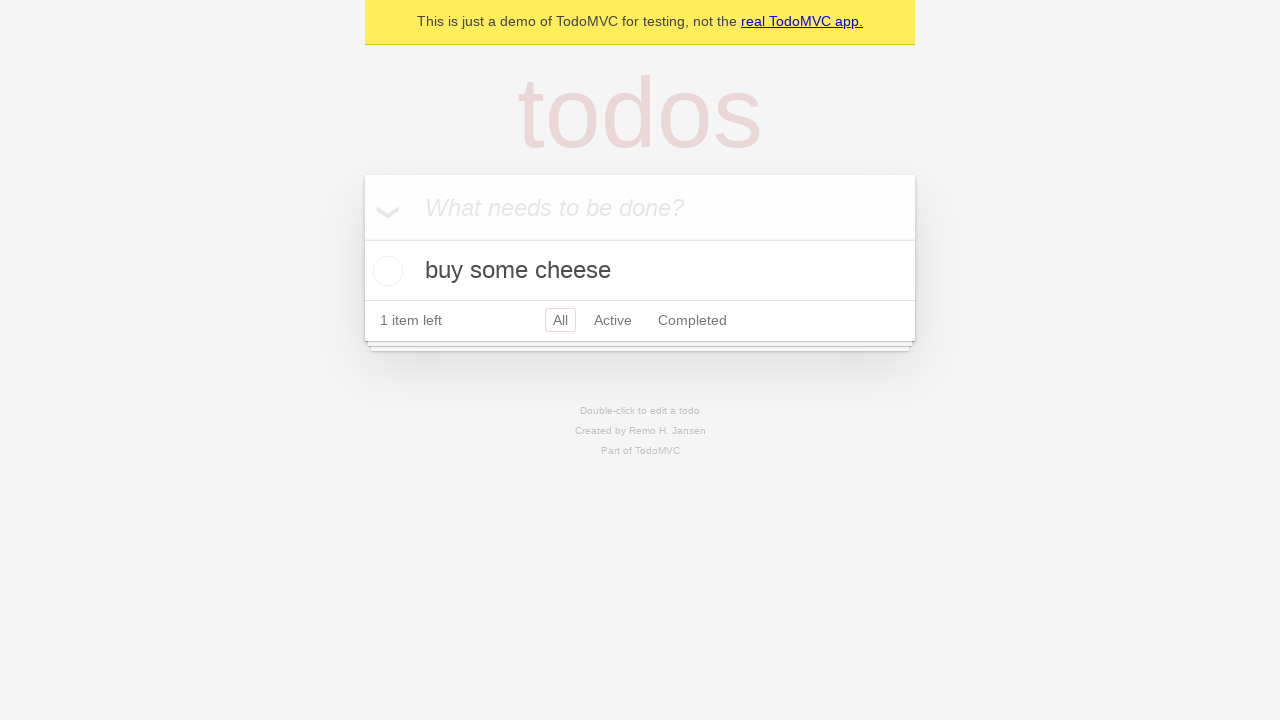

Filled todo input with 'feed the cat' on internal:attr=[placeholder="What needs to be done?"i]
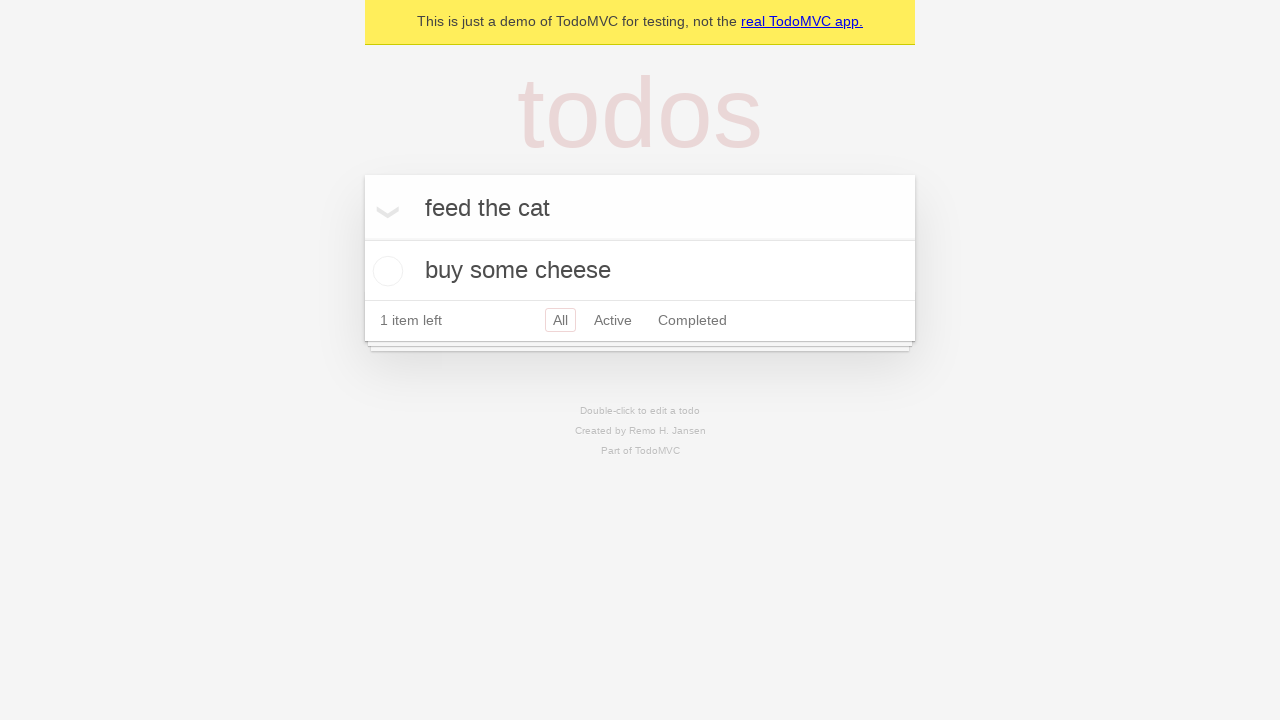

Pressed Enter to add second todo on internal:attr=[placeholder="What needs to be done?"i]
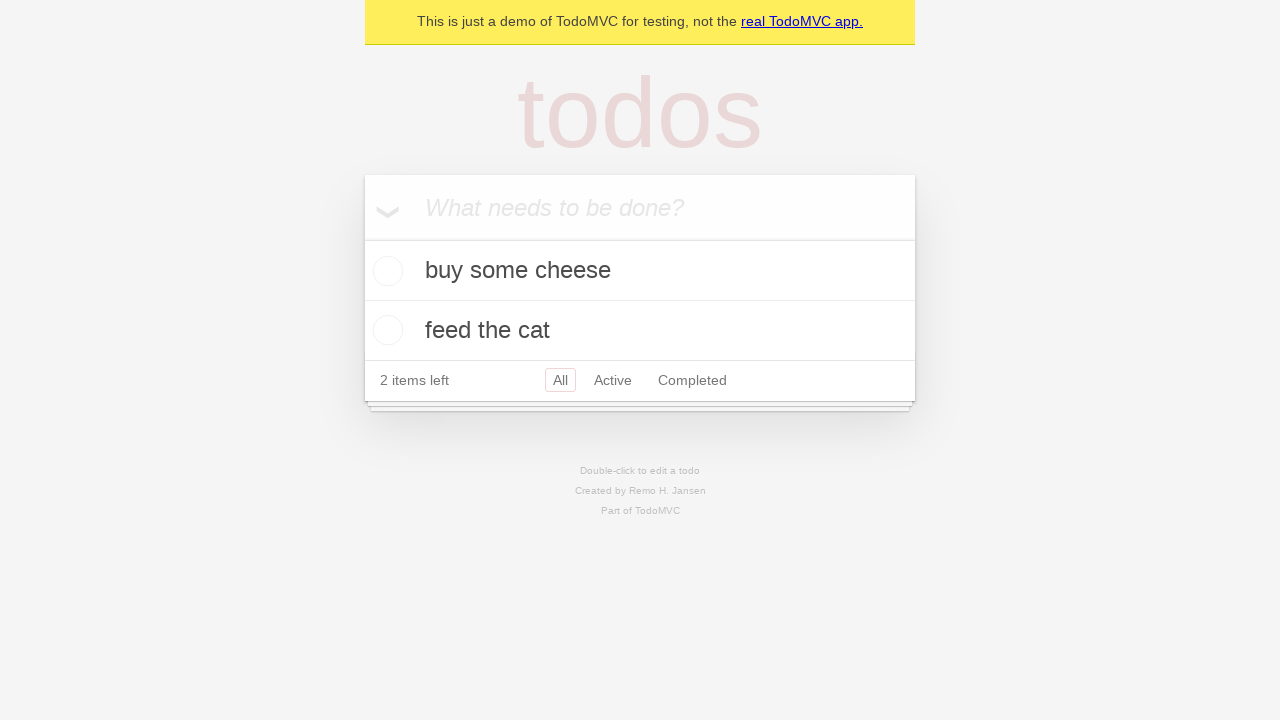

Filled todo input with 'book a doctors appointment' on internal:attr=[placeholder="What needs to be done?"i]
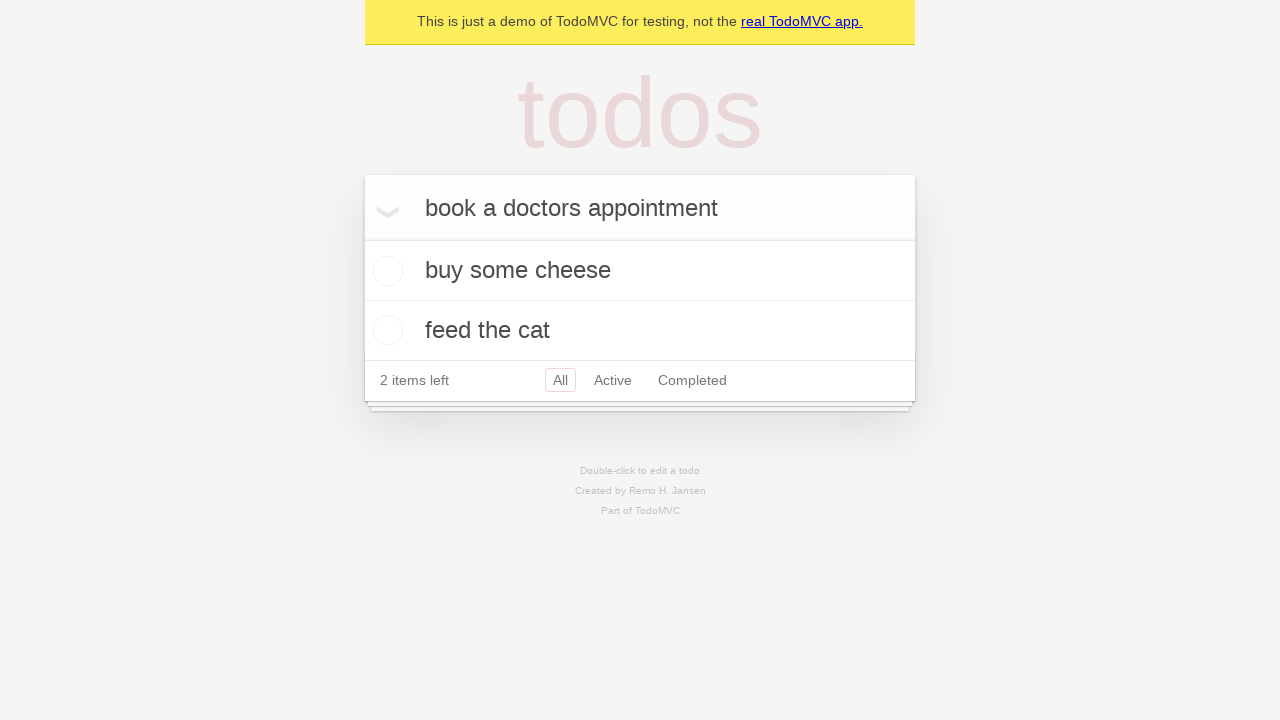

Pressed Enter to add third todo on internal:attr=[placeholder="What needs to be done?"i]
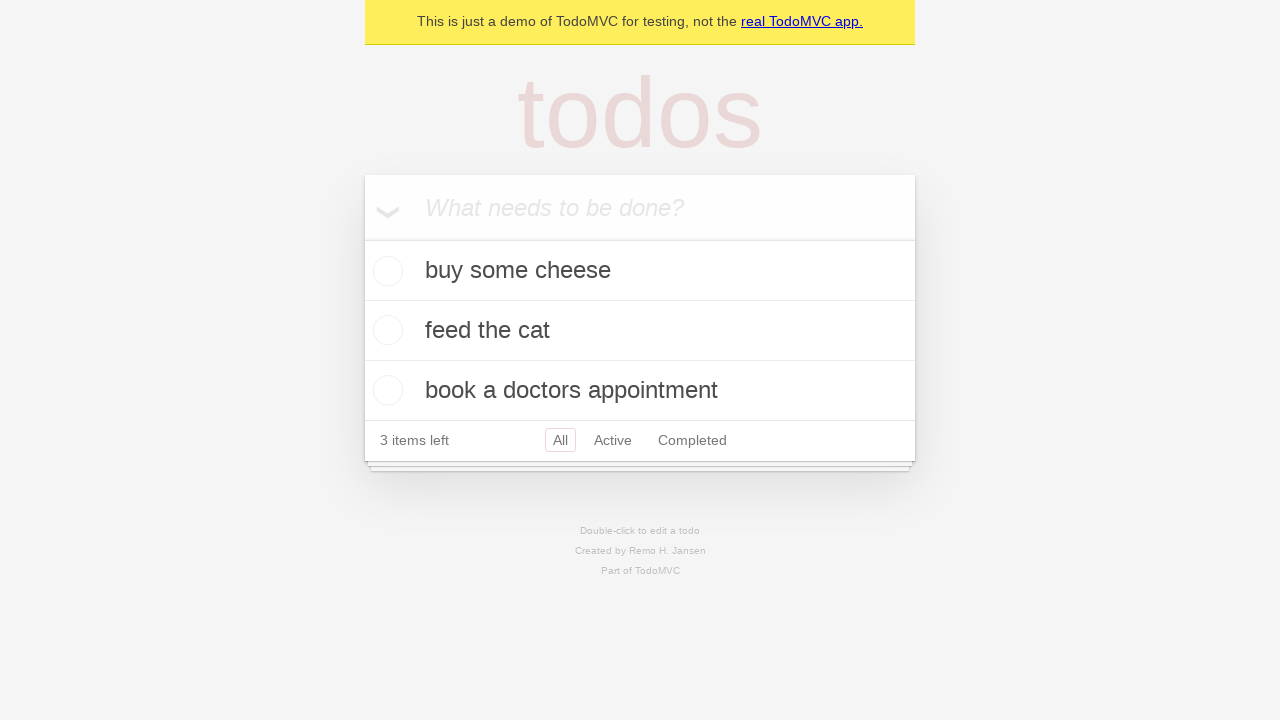

Waited for all 3 todos to appear in the DOM
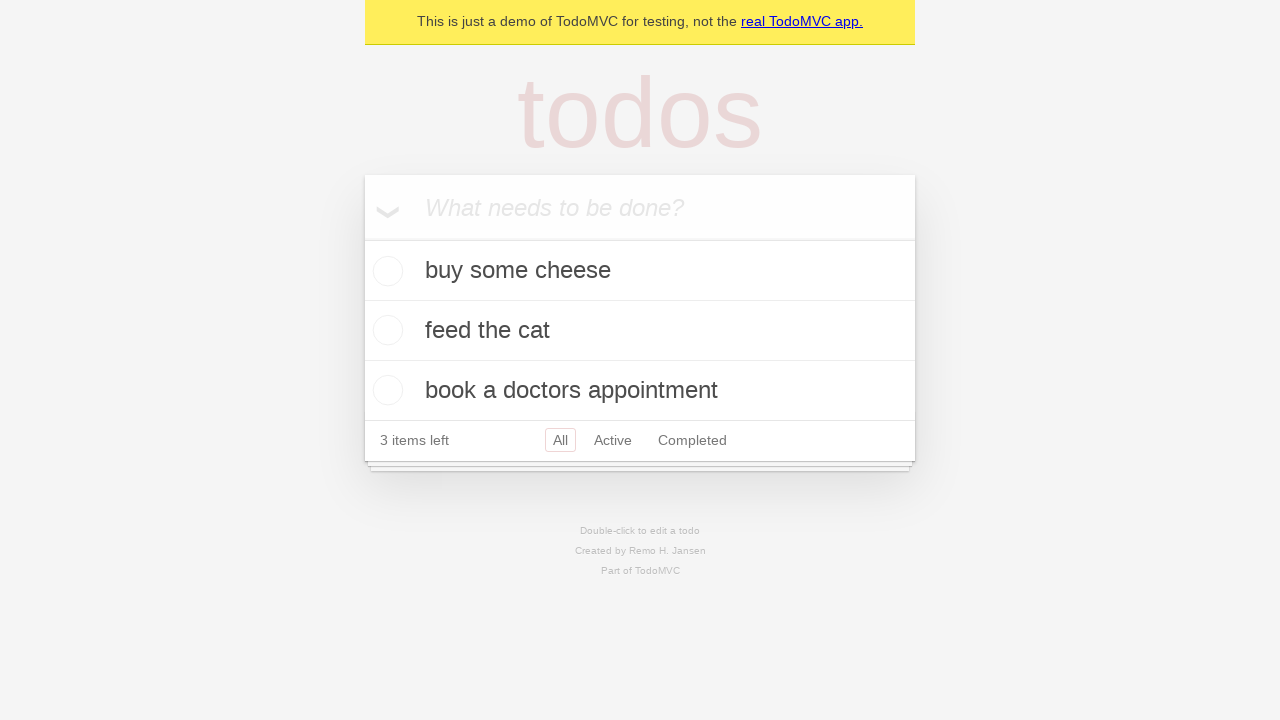

Checked the second todo item at (385, 330) on internal:testid=[data-testid="todo-item"s] >> nth=1 >> internal:role=checkbox
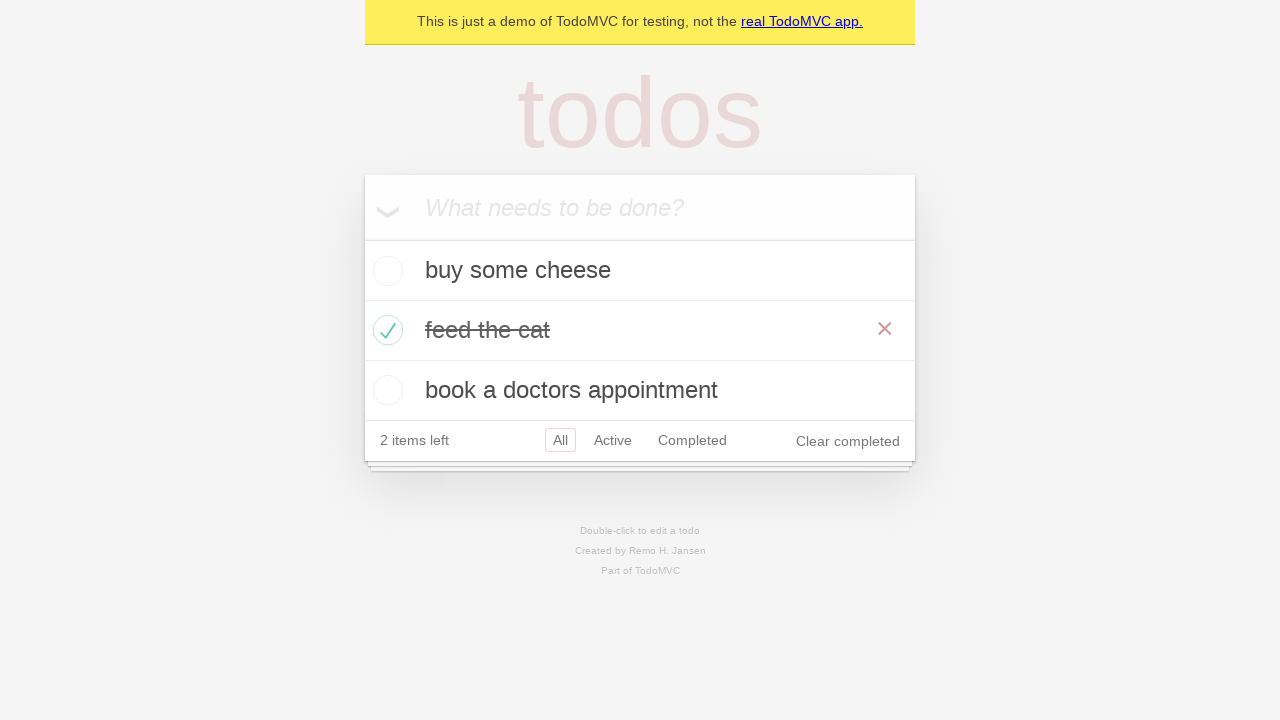

Clicked All filter at (560, 440) on internal:role=link[name="All"i]
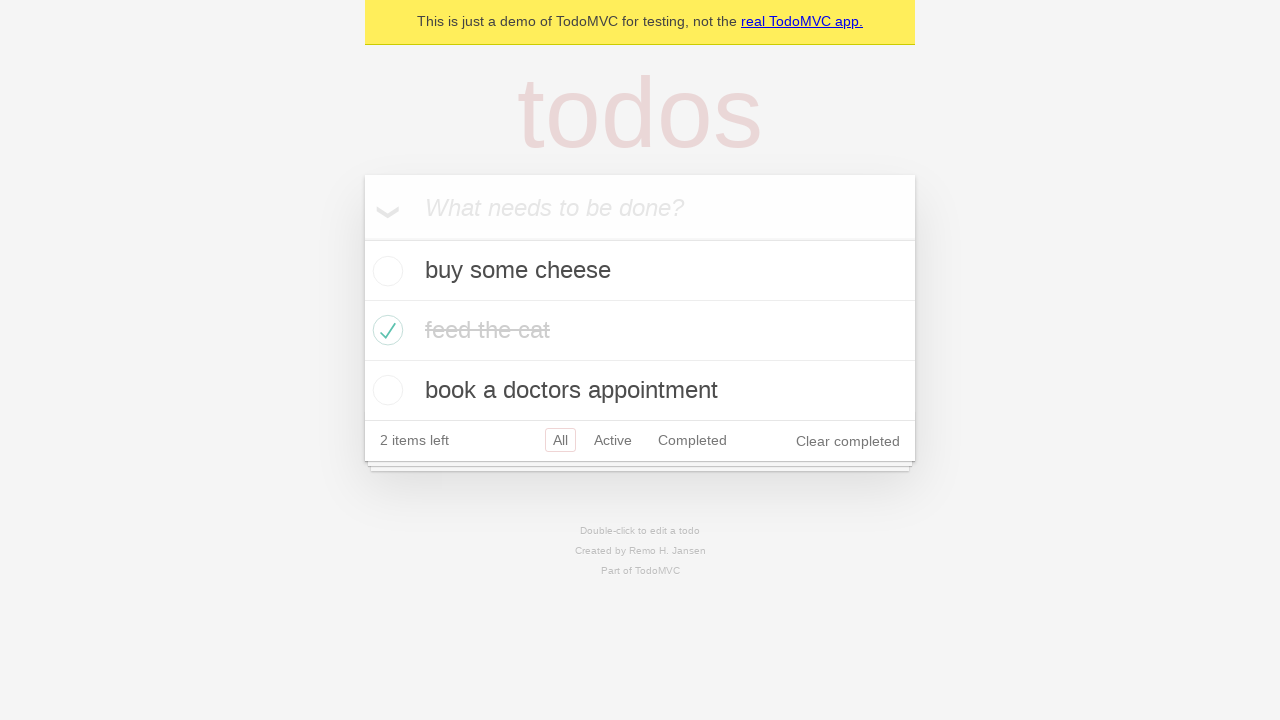

Clicked Active filter at (613, 440) on internal:role=link[name="Active"i]
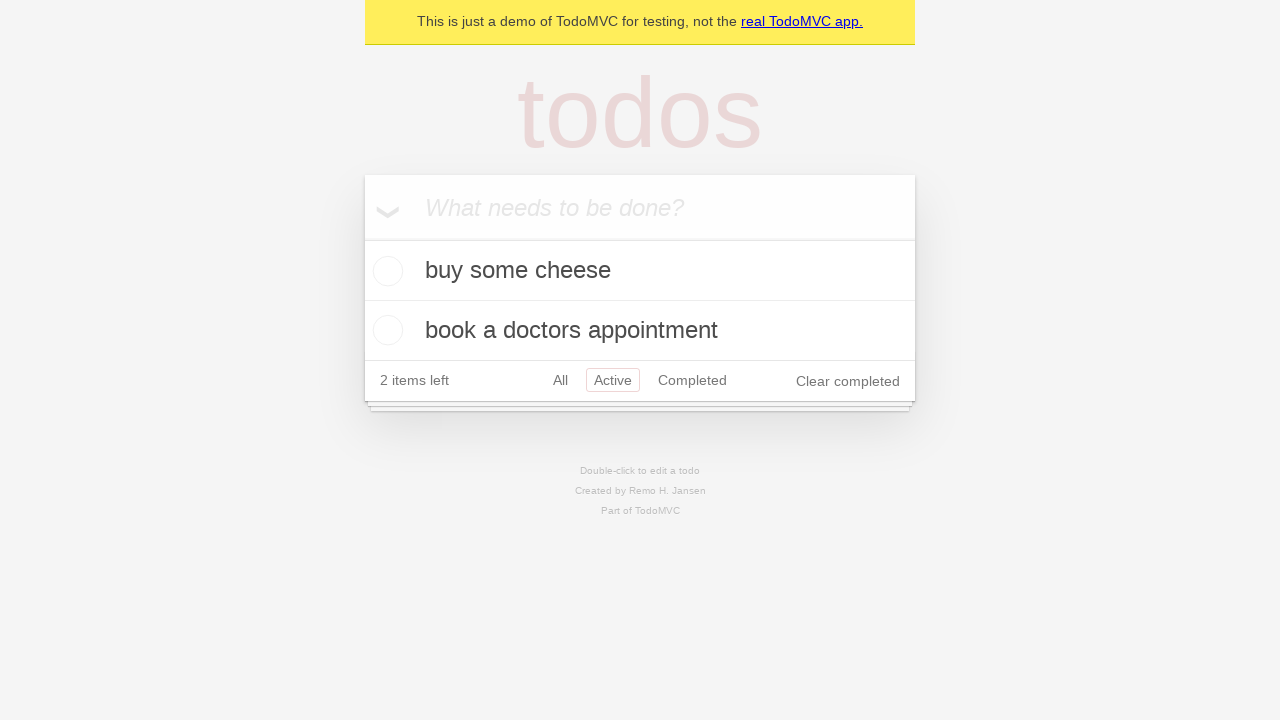

Clicked Completed filter at (692, 380) on internal:role=link[name="Completed"i]
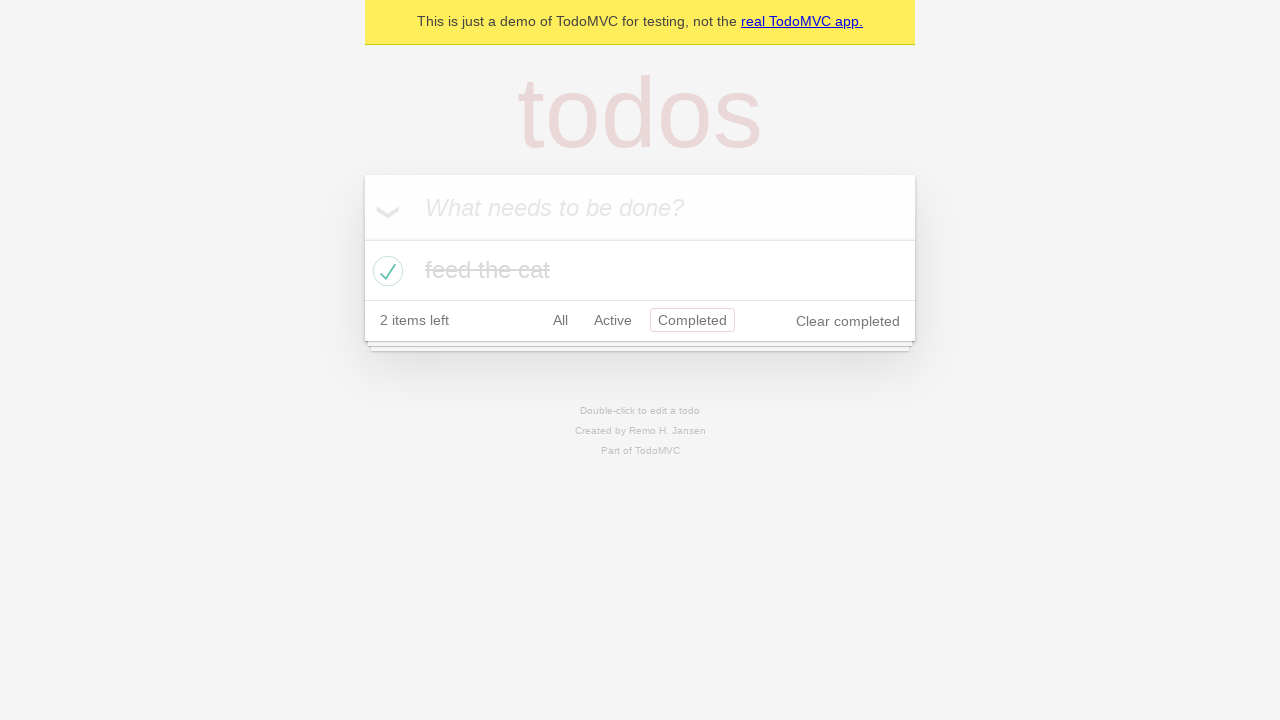

Navigated back - expecting Active filter
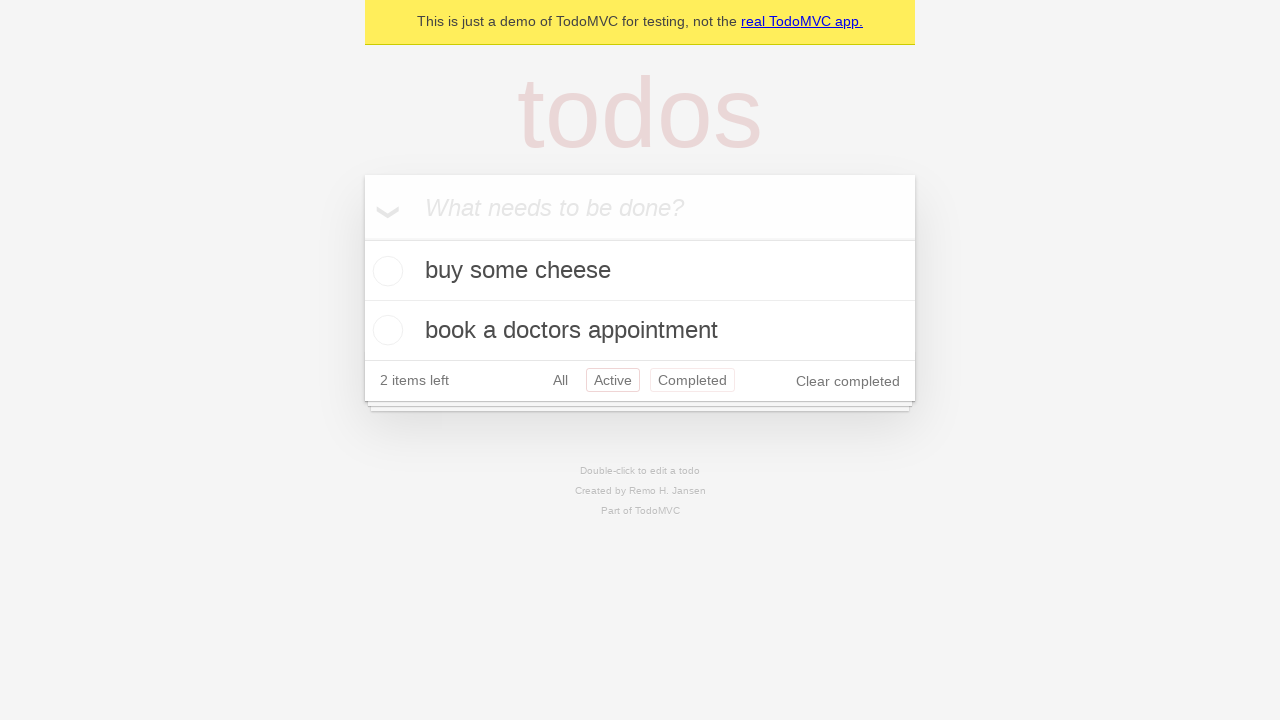

Navigated back again - expecting All filter
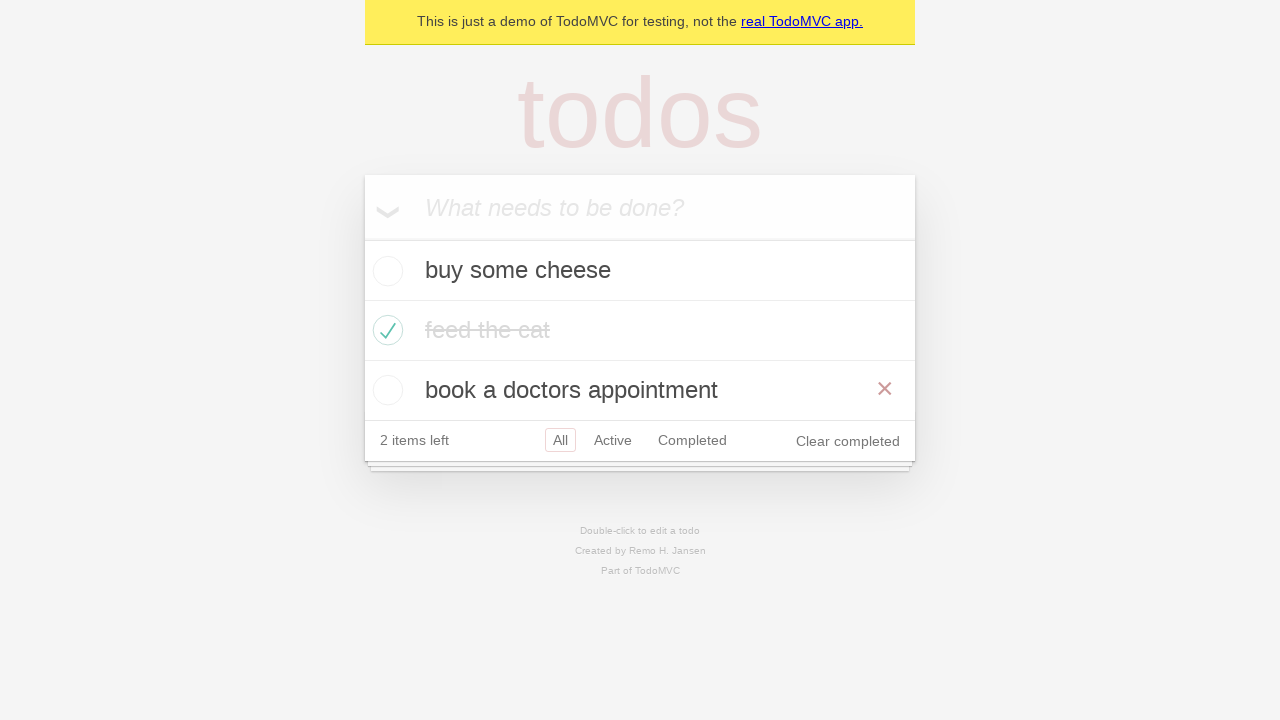

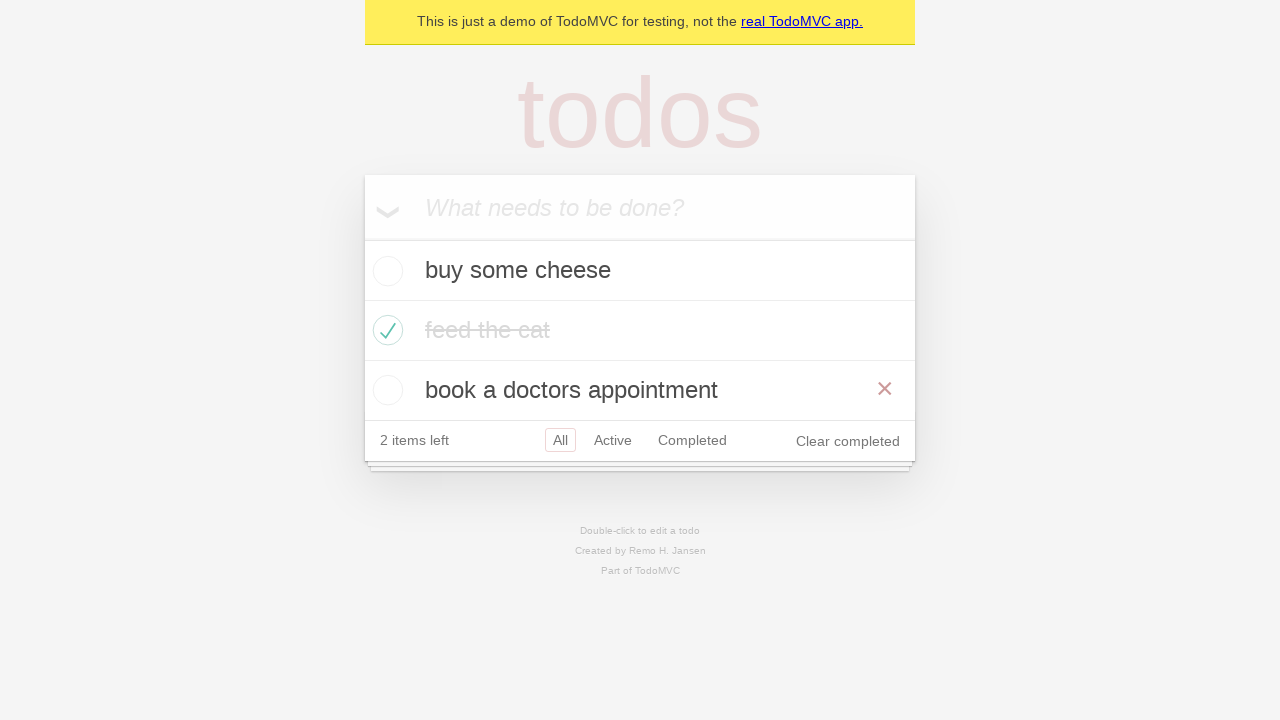